Tests login form validation by attempting valid login, logout, and then testing invalid username and password error messages

Starting URL: http://the-internet.herokuapp.com/login

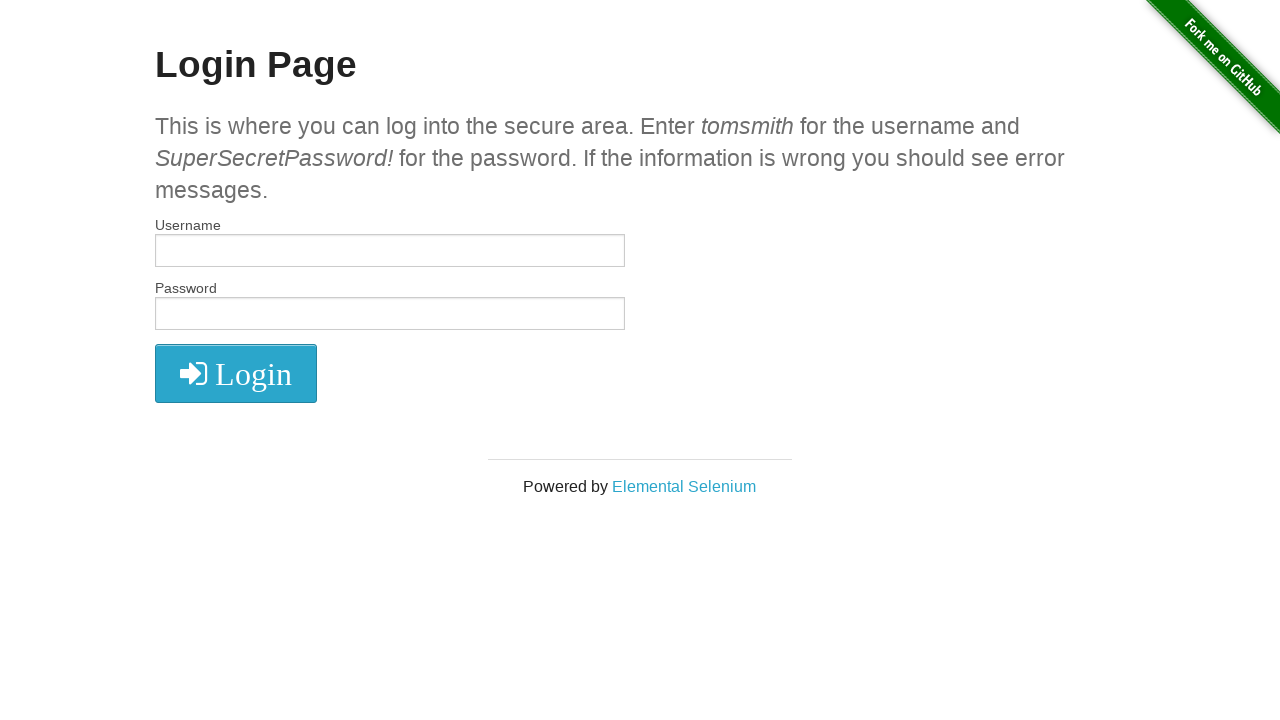

Filled username field with 'tomsmith' on #username
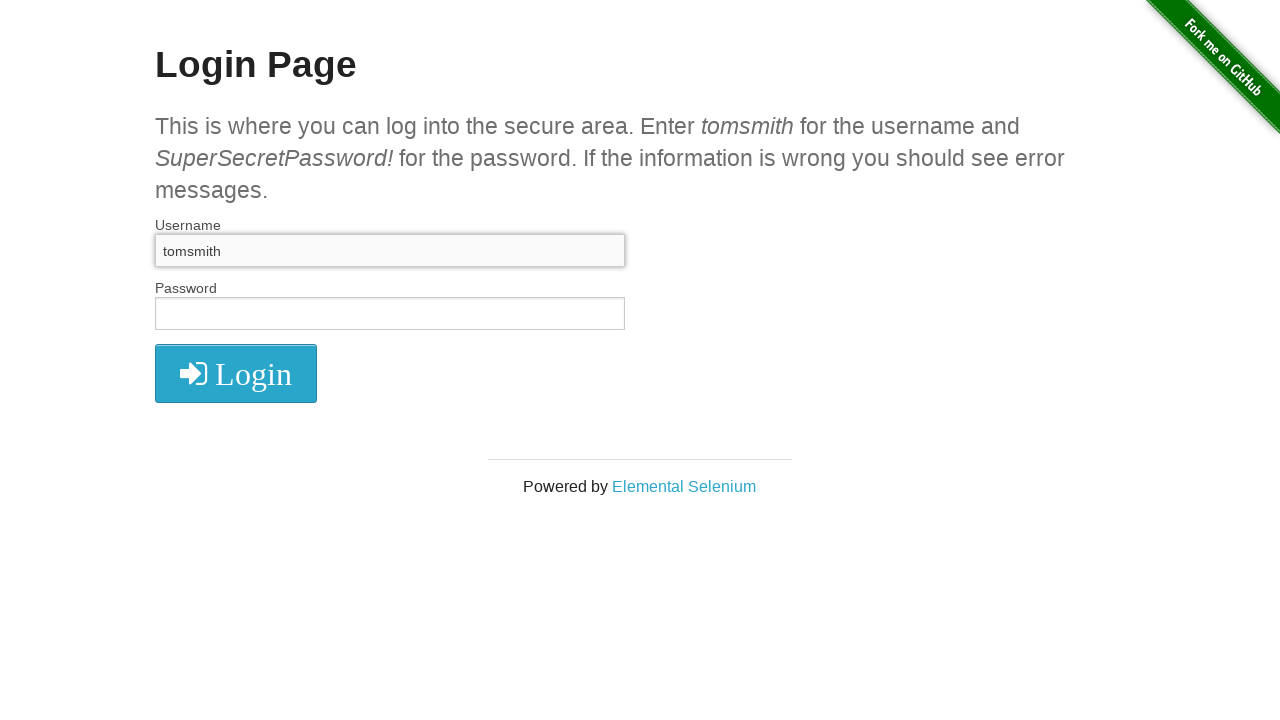

Filled password field with 'SuperSecretPassword!' on #password
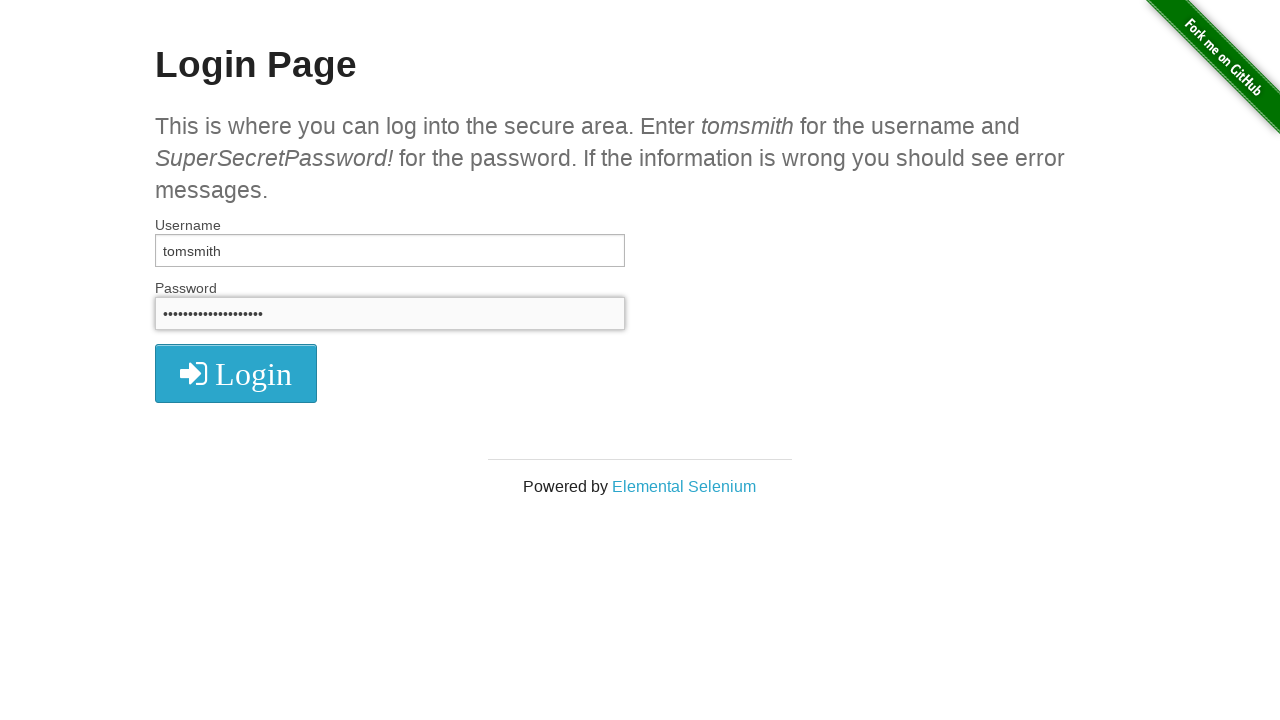

Clicked login button with valid credentials at (236, 373) on button
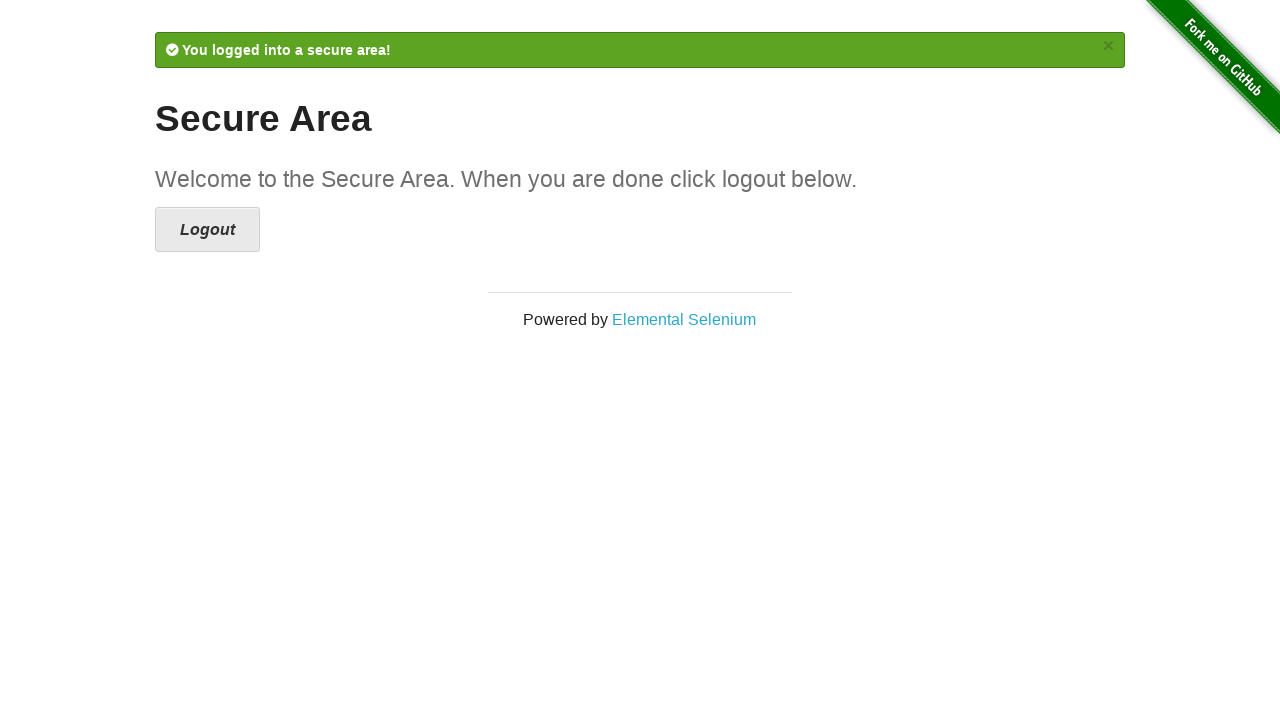

Clicked logout button at (208, 230) on xpath=//i[@class='icon-2x icon-signout']
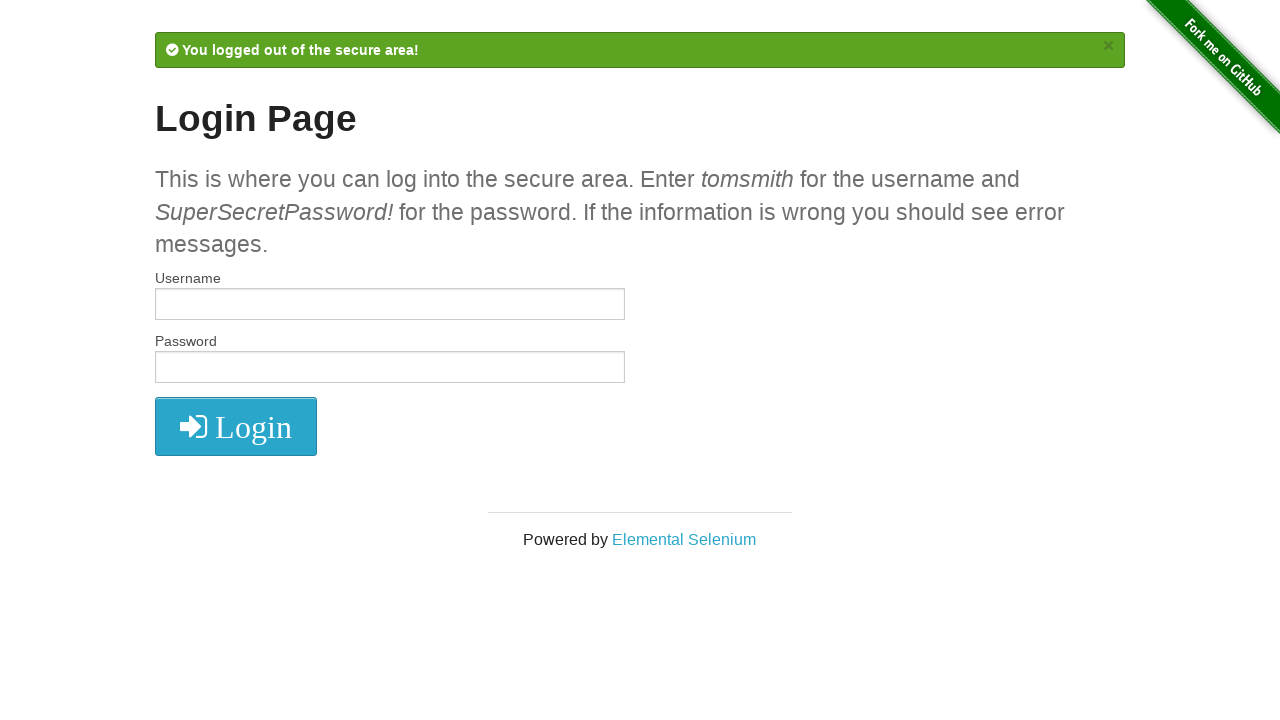

Filled username field with invalid username 'tomsmith1' on #username
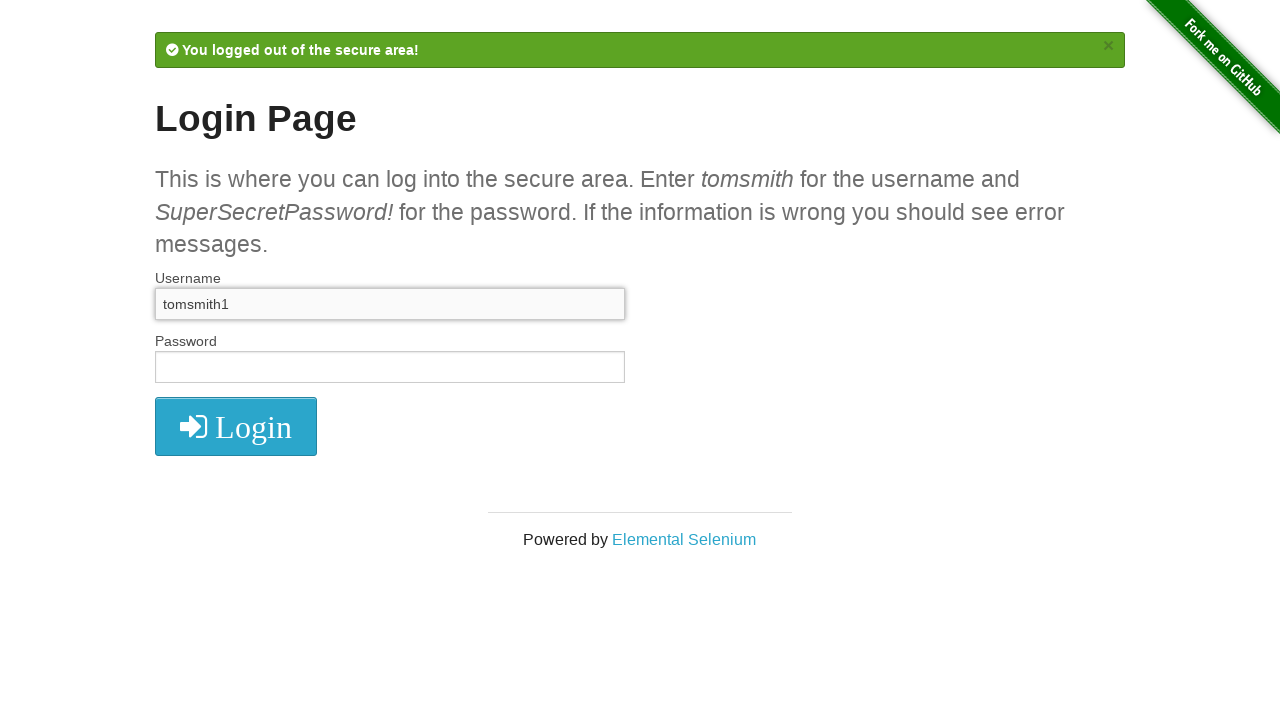

Filled password field with 'SuperSecretPassword!' on #password
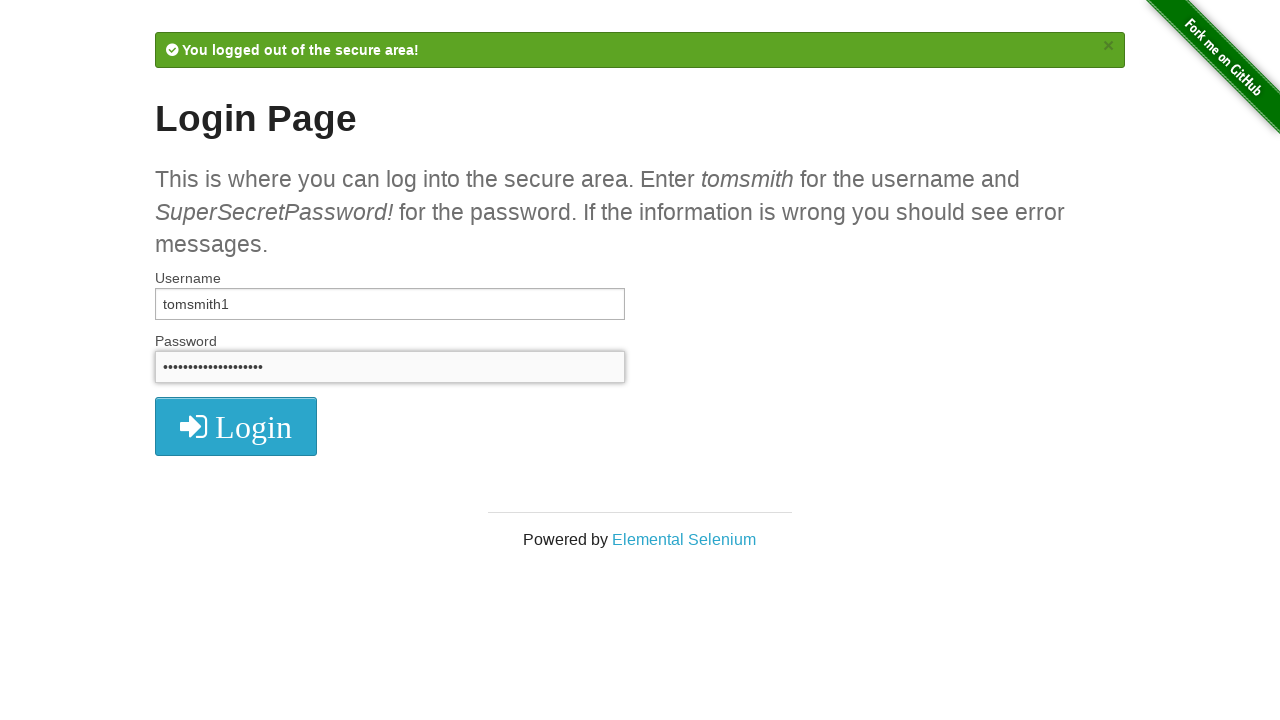

Clicked login button with invalid username at (236, 427) on button
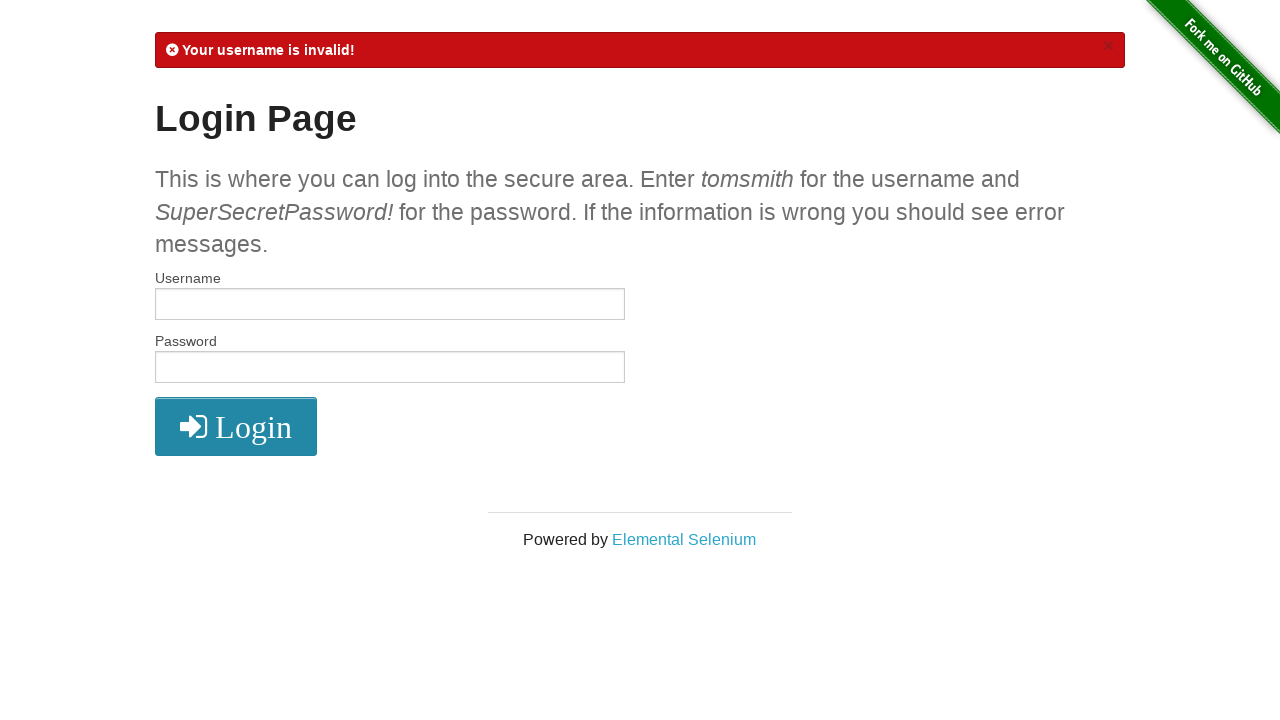

Located error message element
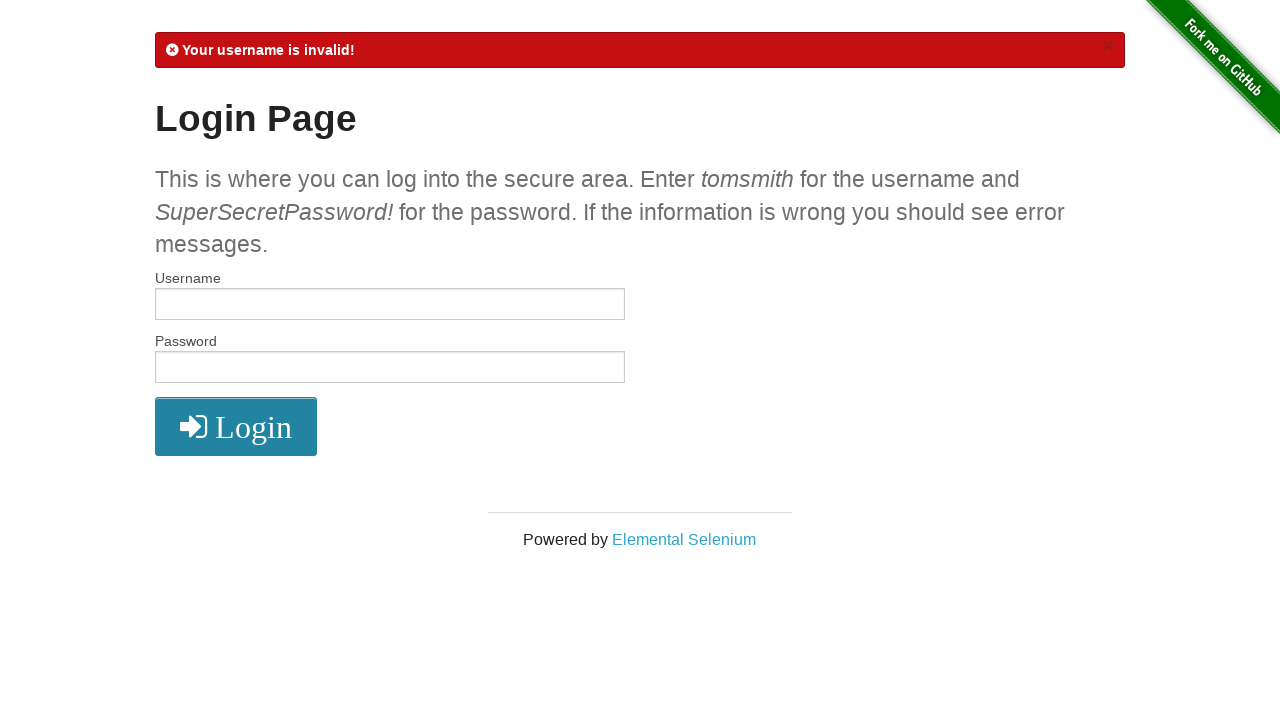

Retrieved error message text
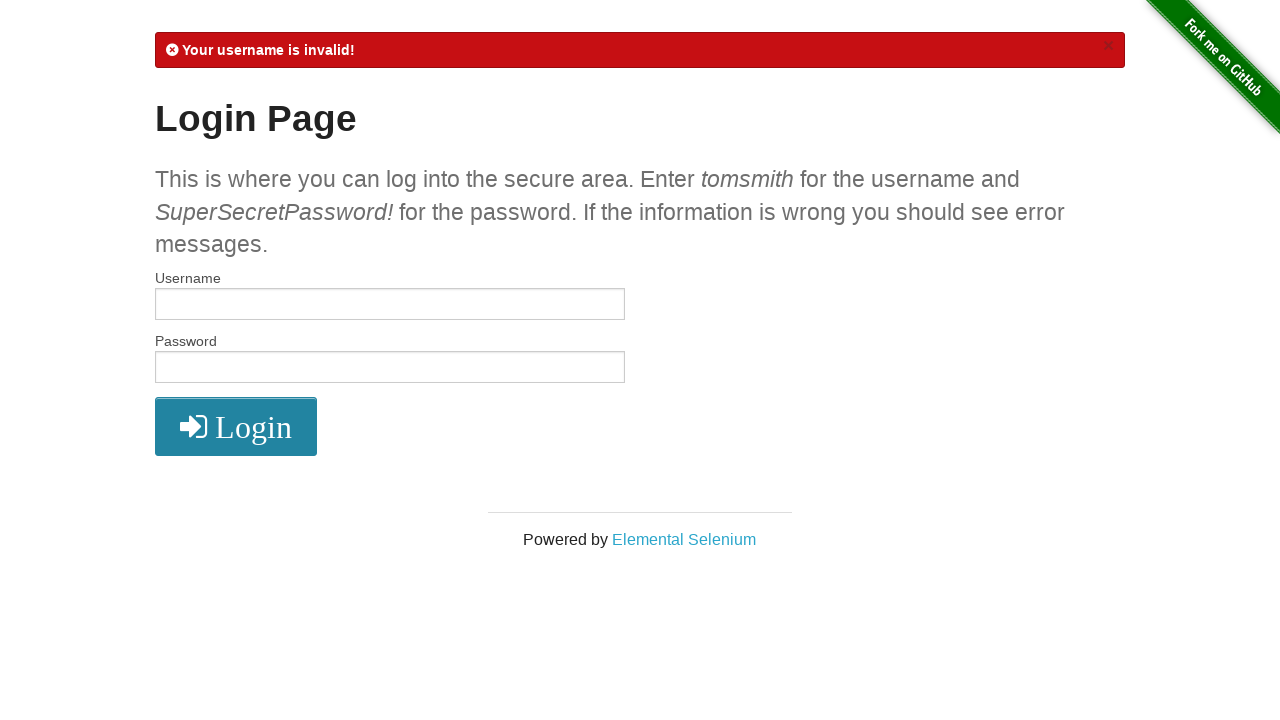

Verified error message contains 'Your username is invalid!'
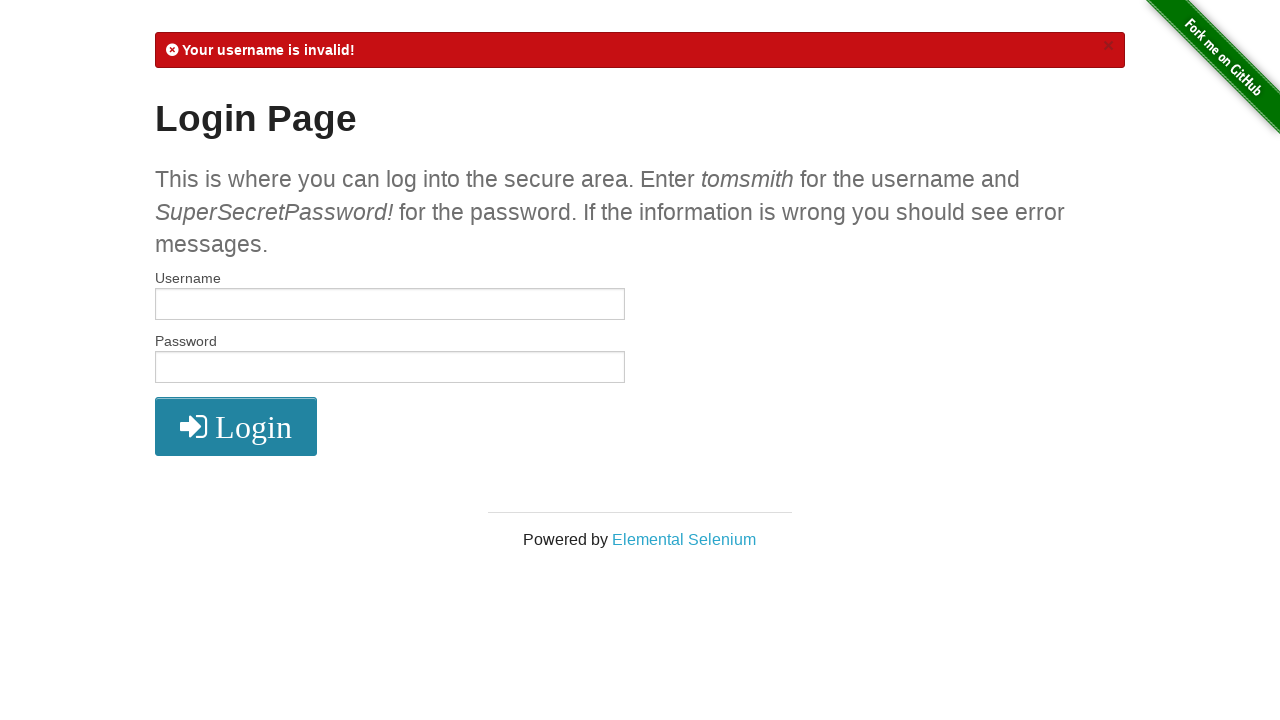

Filled username field with valid username 'tomsmith' on #username
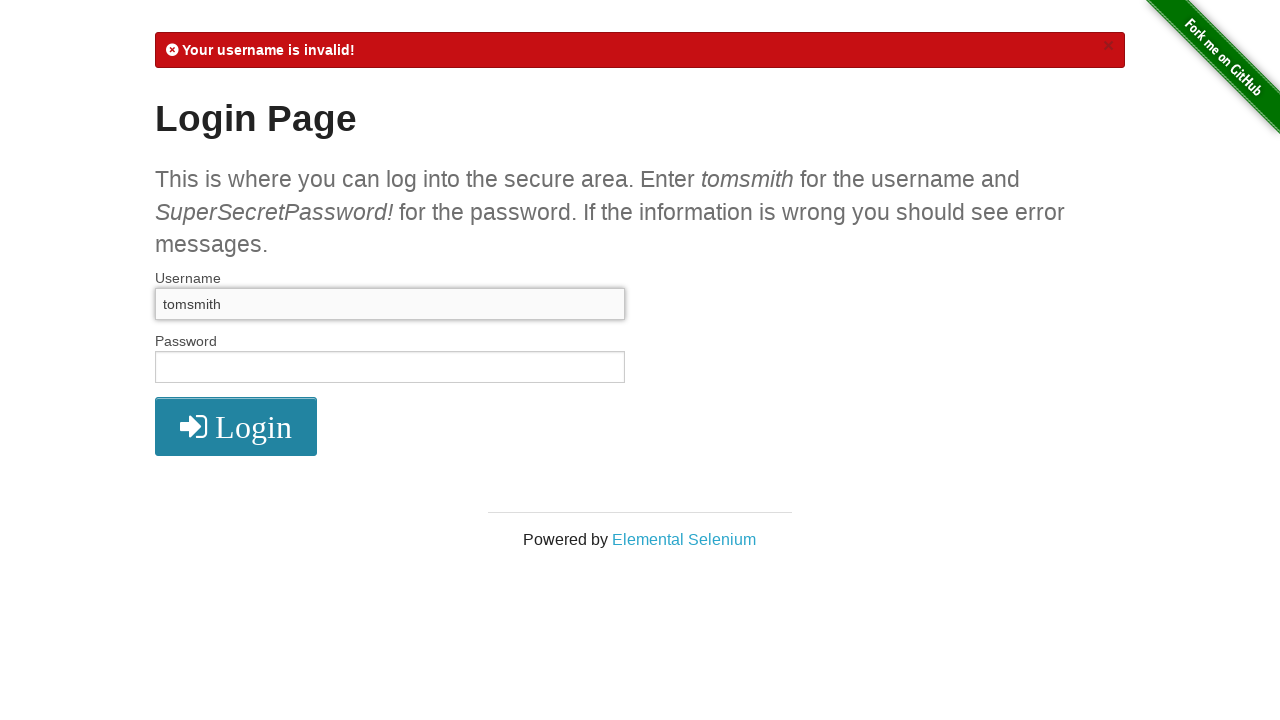

Filled password field with invalid password 'SuperSecretPassword' on #password
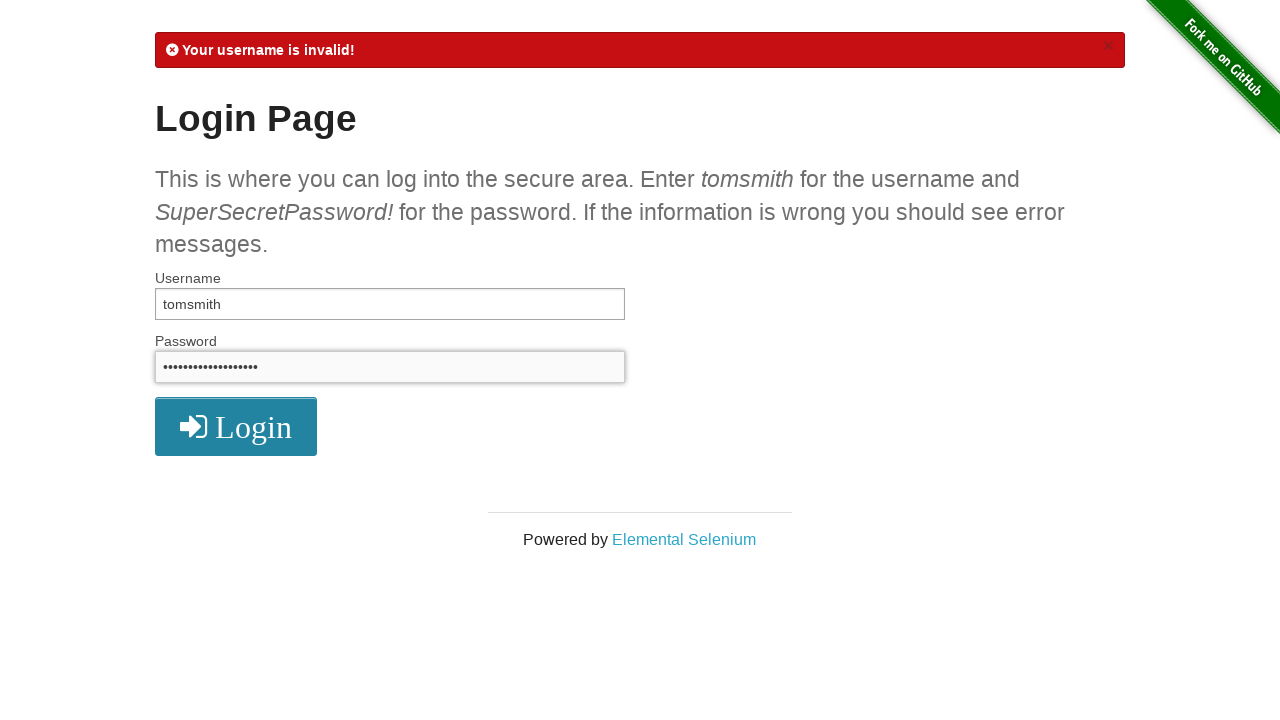

Clicked login button with invalid password at (236, 427) on button
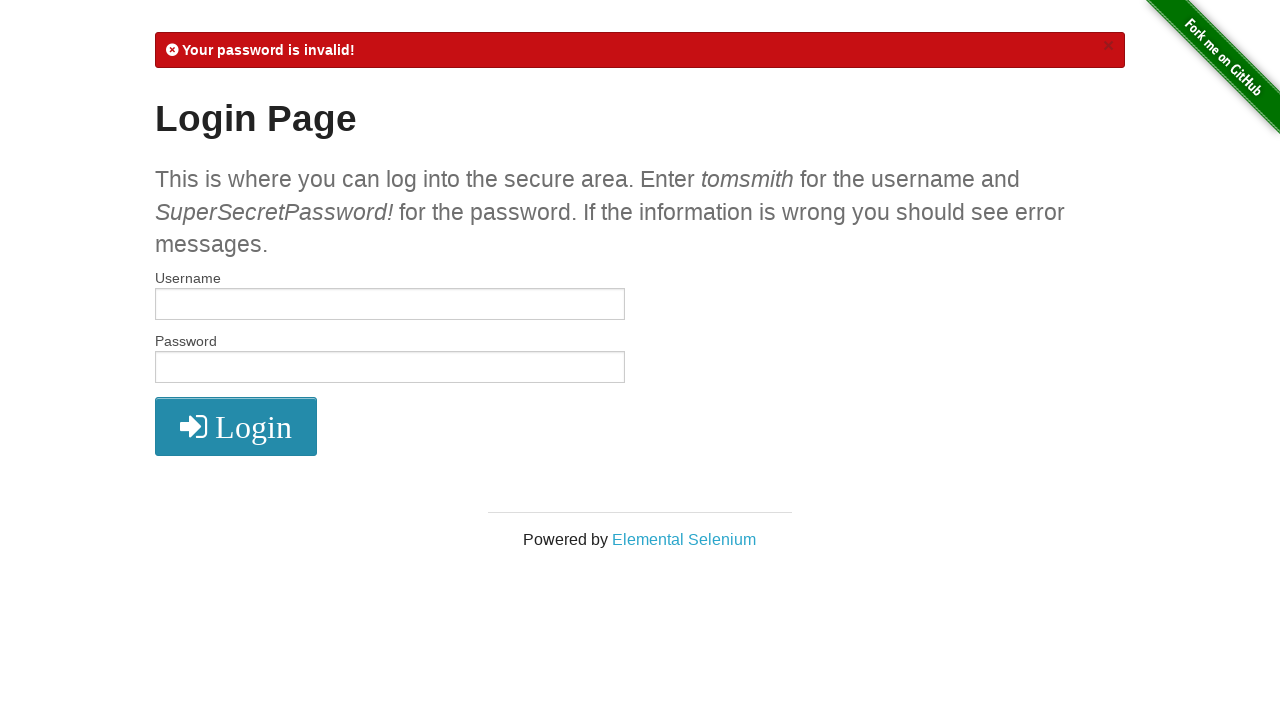

Located error message element for password validation
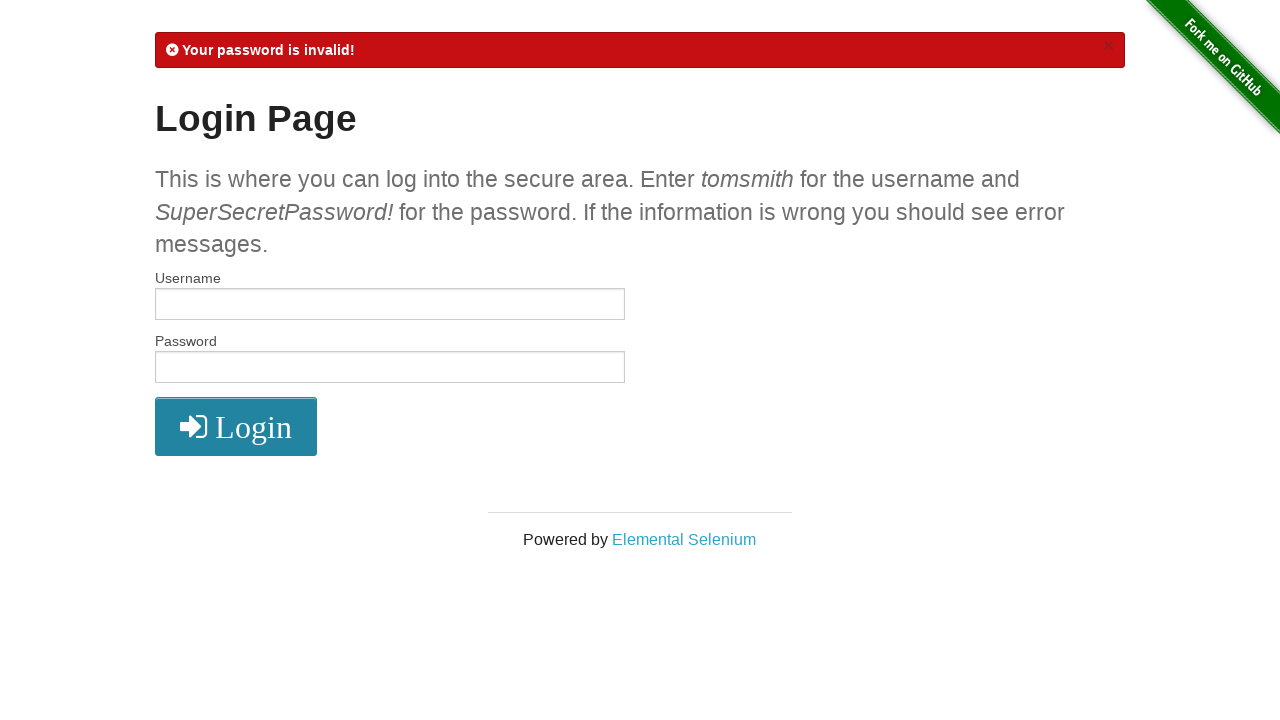

Retrieved password error message text
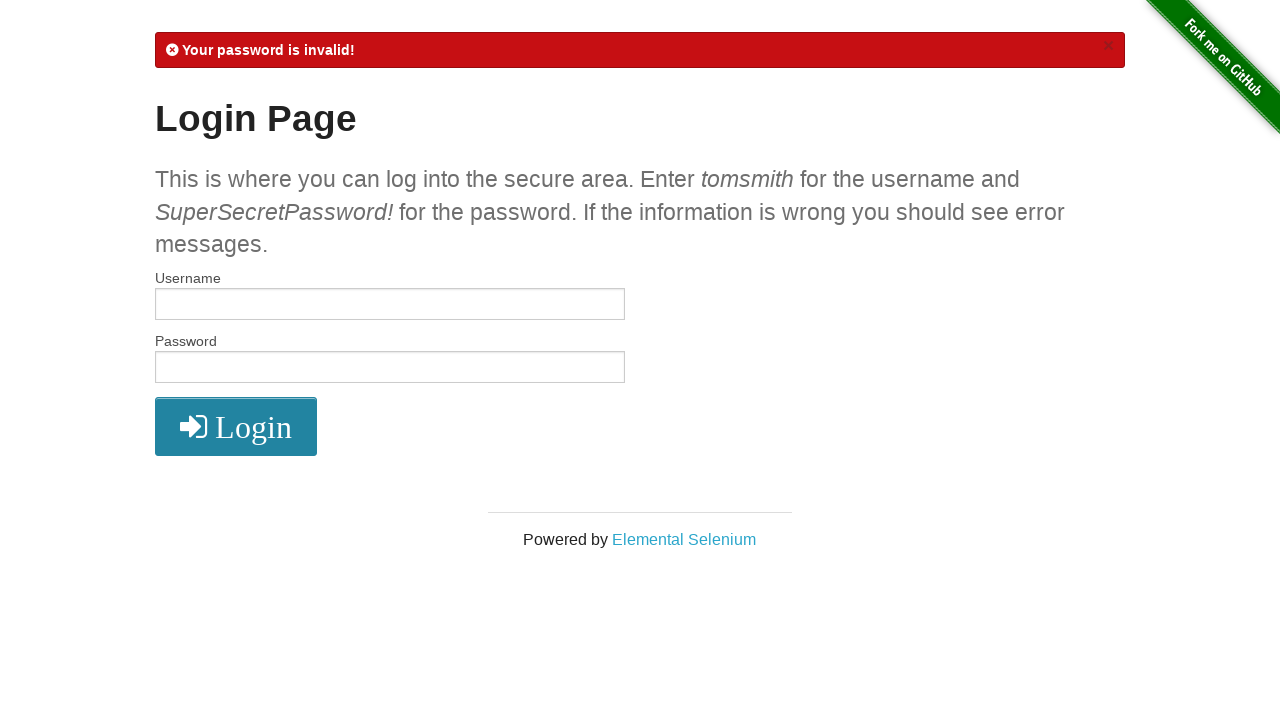

Verified error message contains 'Your password is invalid!'
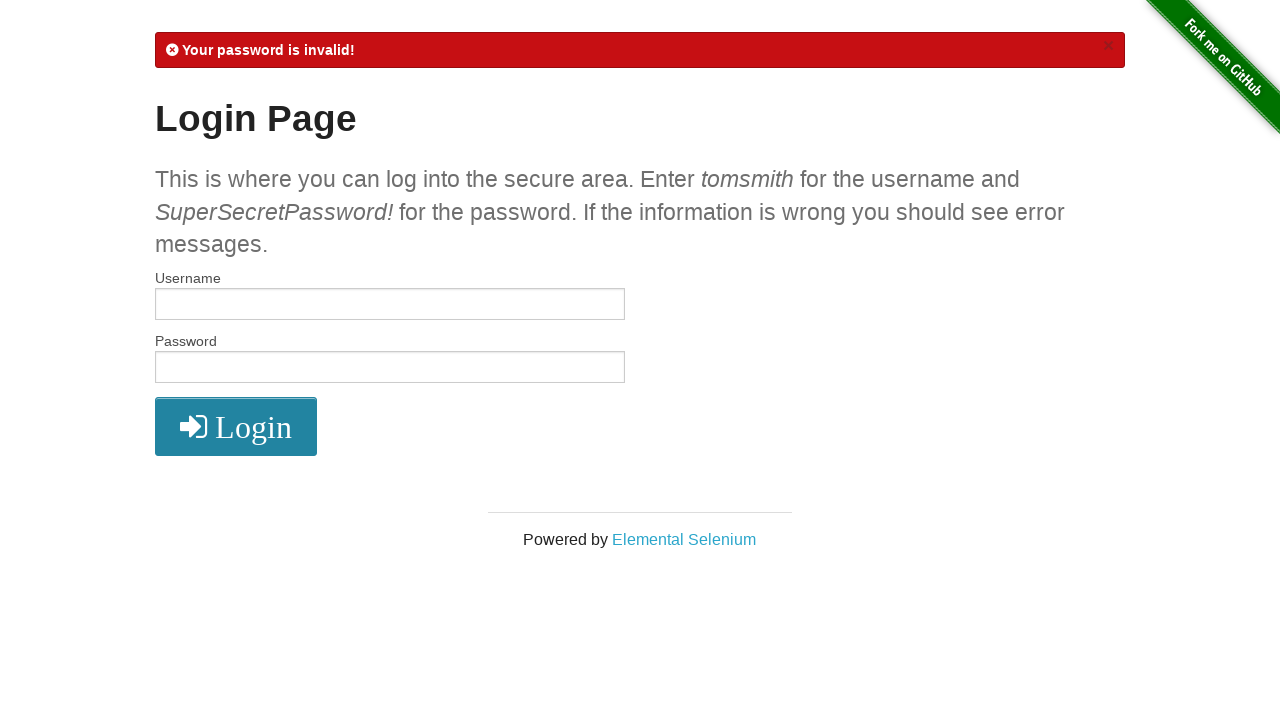

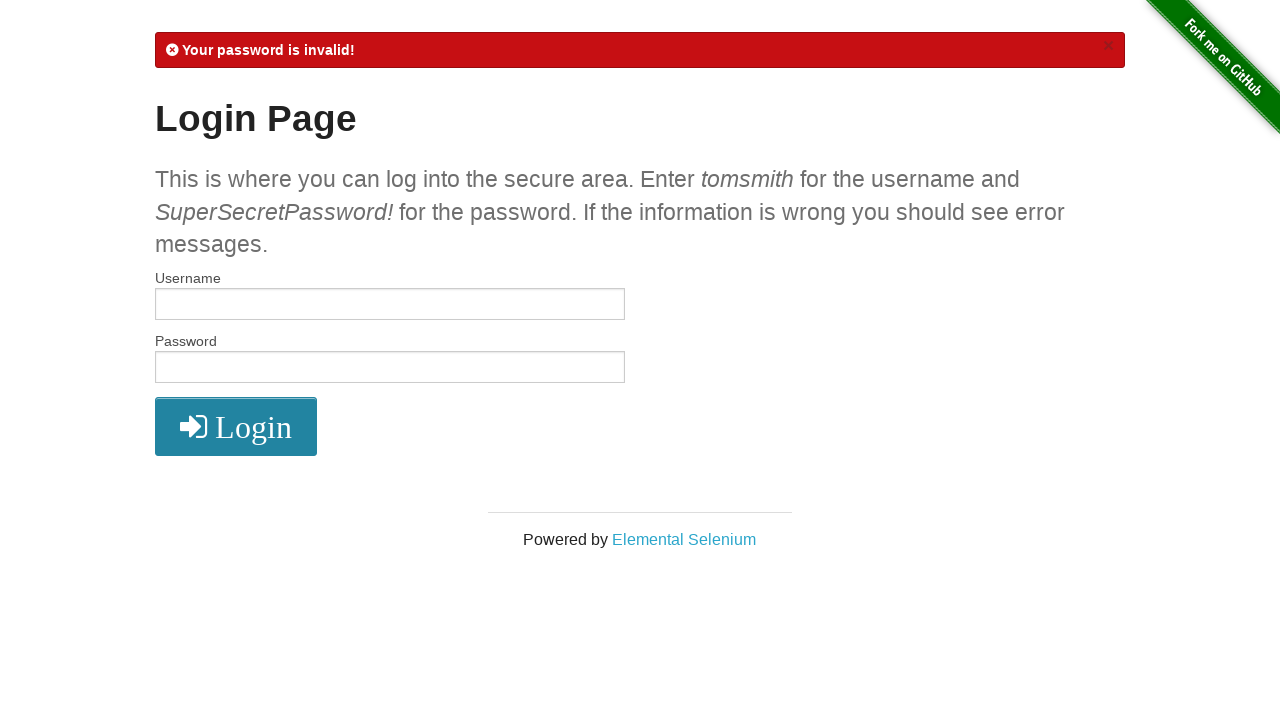